Tests the links page by clicking on the simple Home link

Starting URL: https://demoqa.com/links

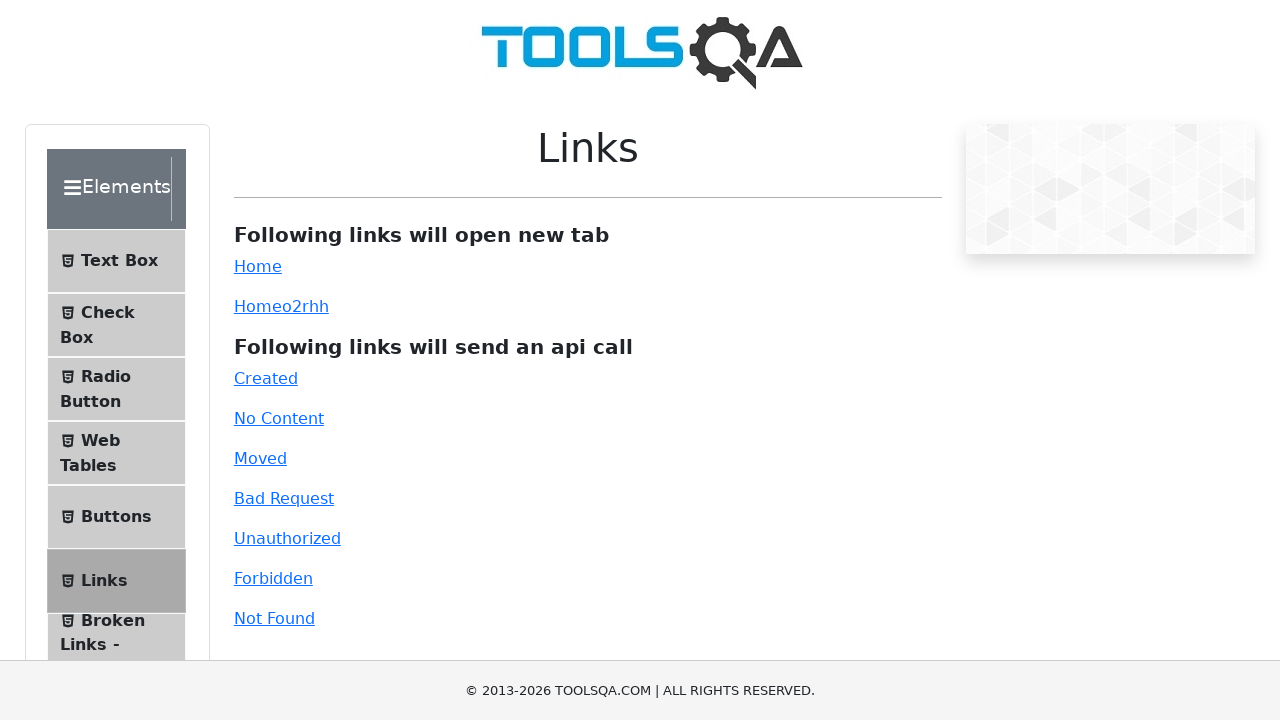

Clicked on the simple Home link at (258, 266) on #simpleLink
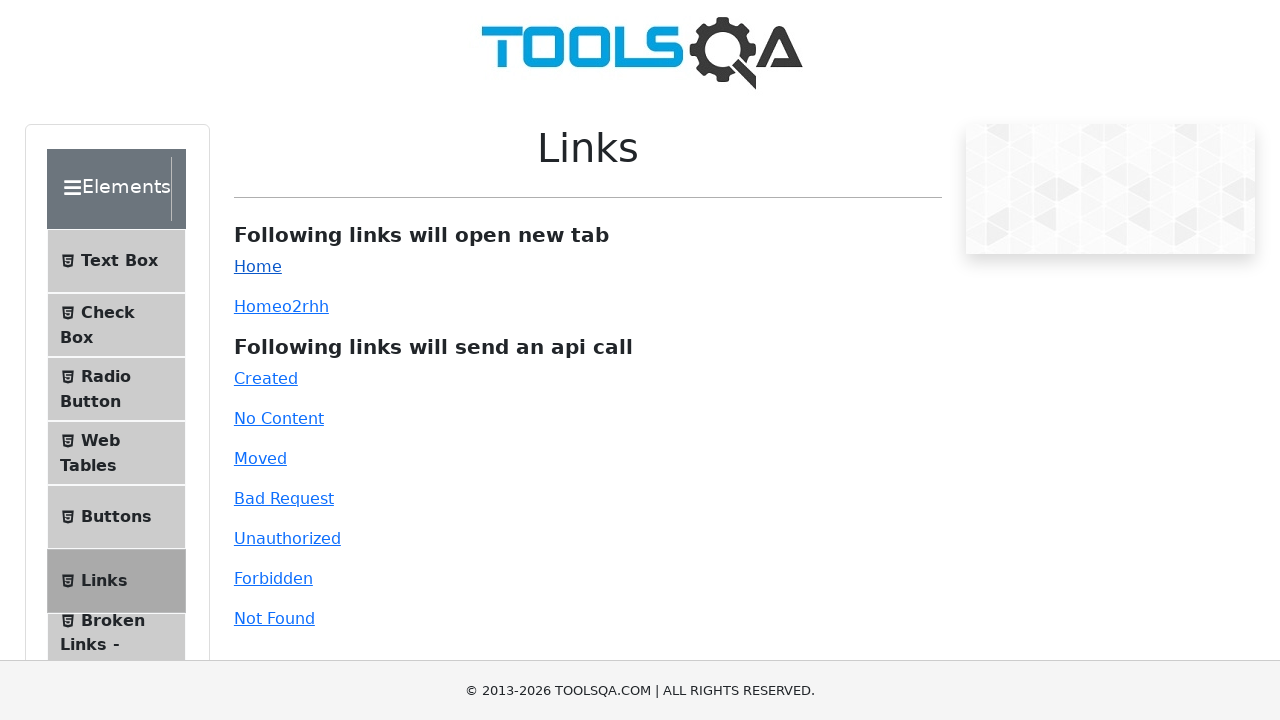

Page load completed after clicking Home link
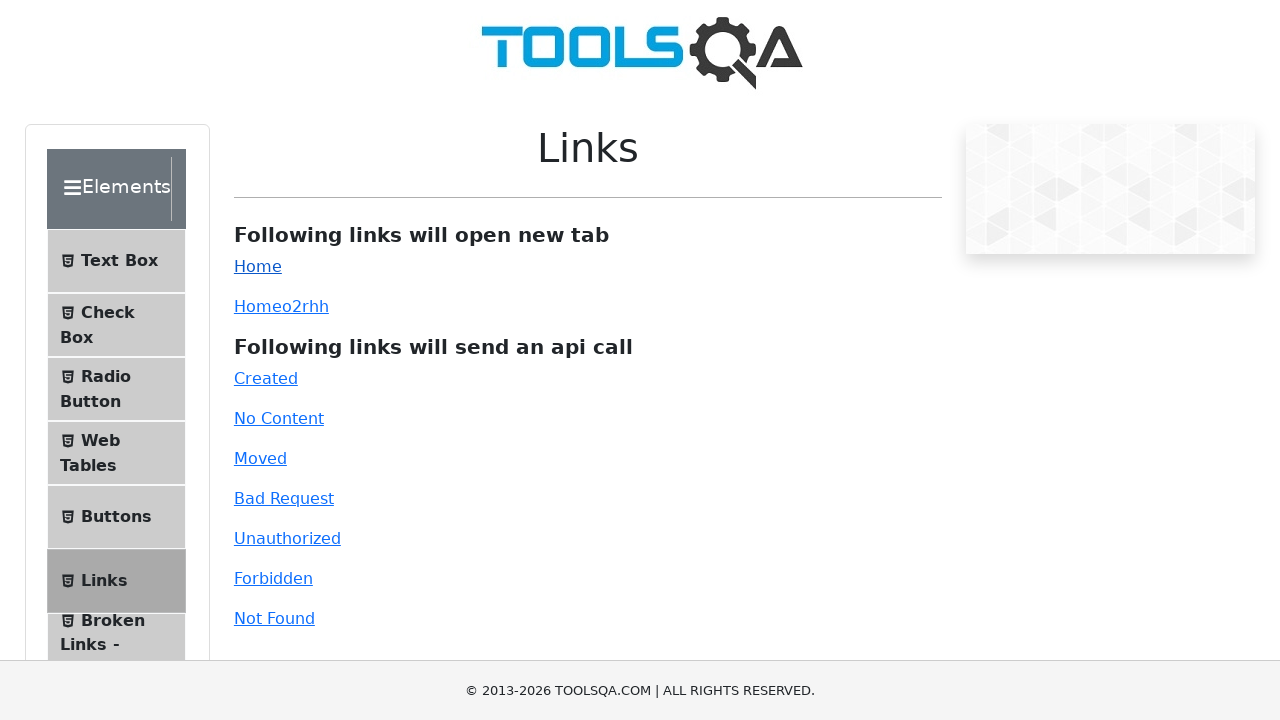

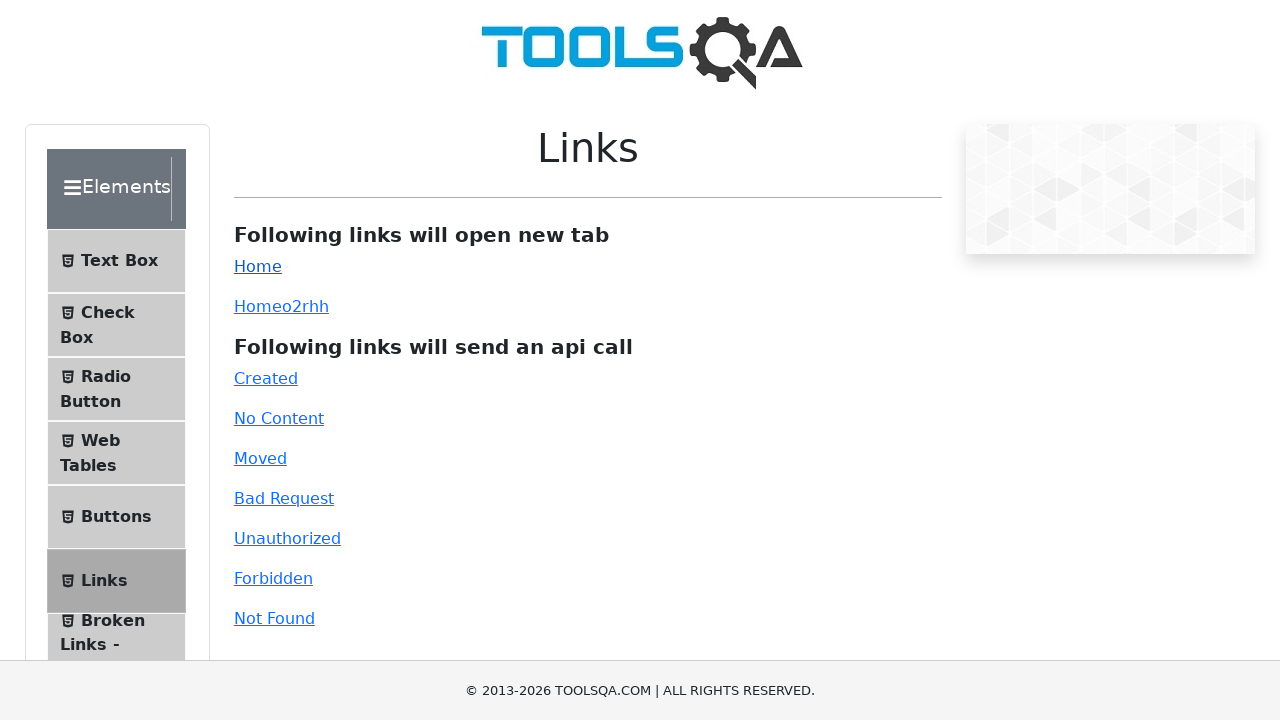